Tests multi-tab browser automation by opening a new tab, navigating to a different page, extracting text from a course link, switching back to the original tab, and entering the extracted text into a name field.

Starting URL: https://rahulshettyacademy.com/angularpractice/

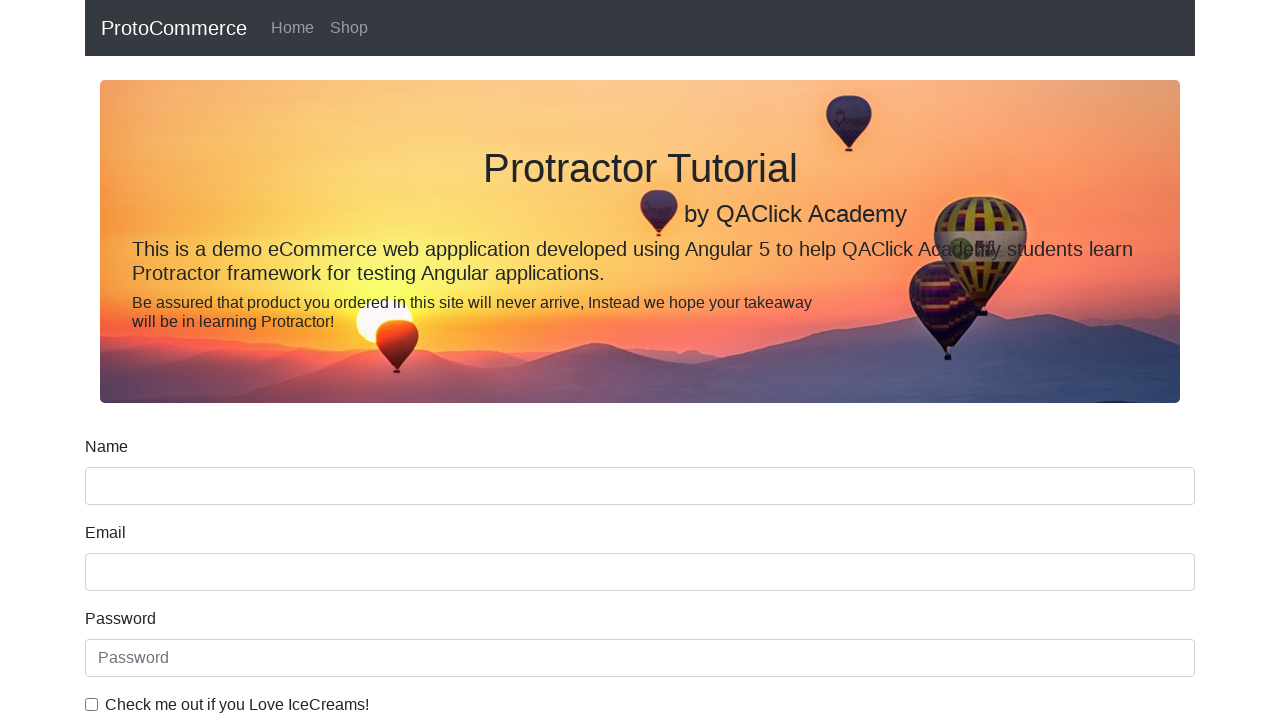

Opened a new tab
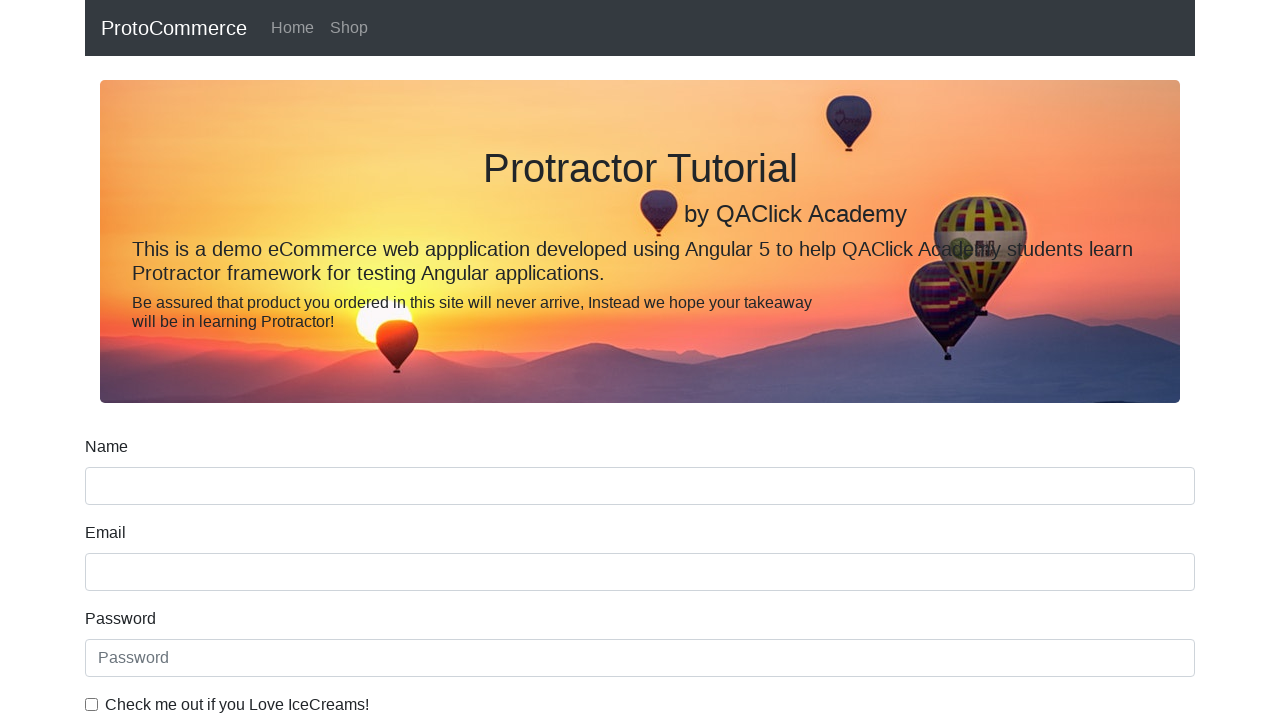

Navigated new tab to Rahul Shetty Academy home page
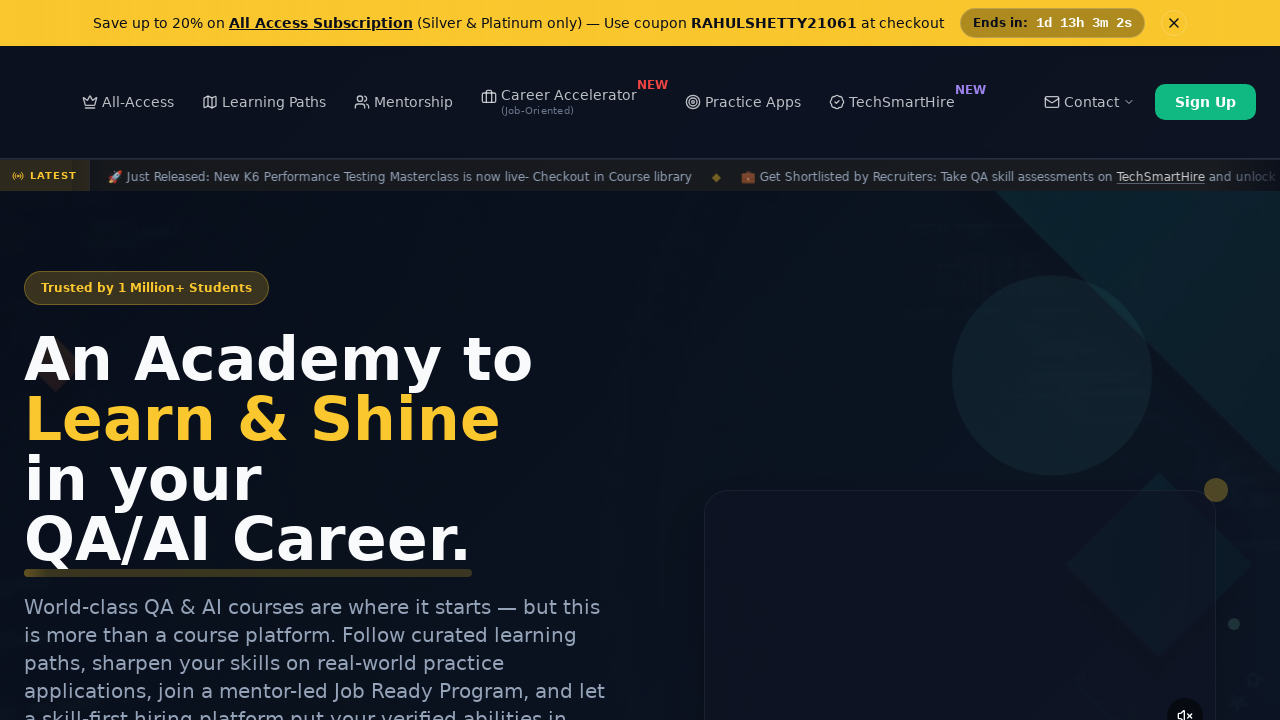

Waited for course links to load
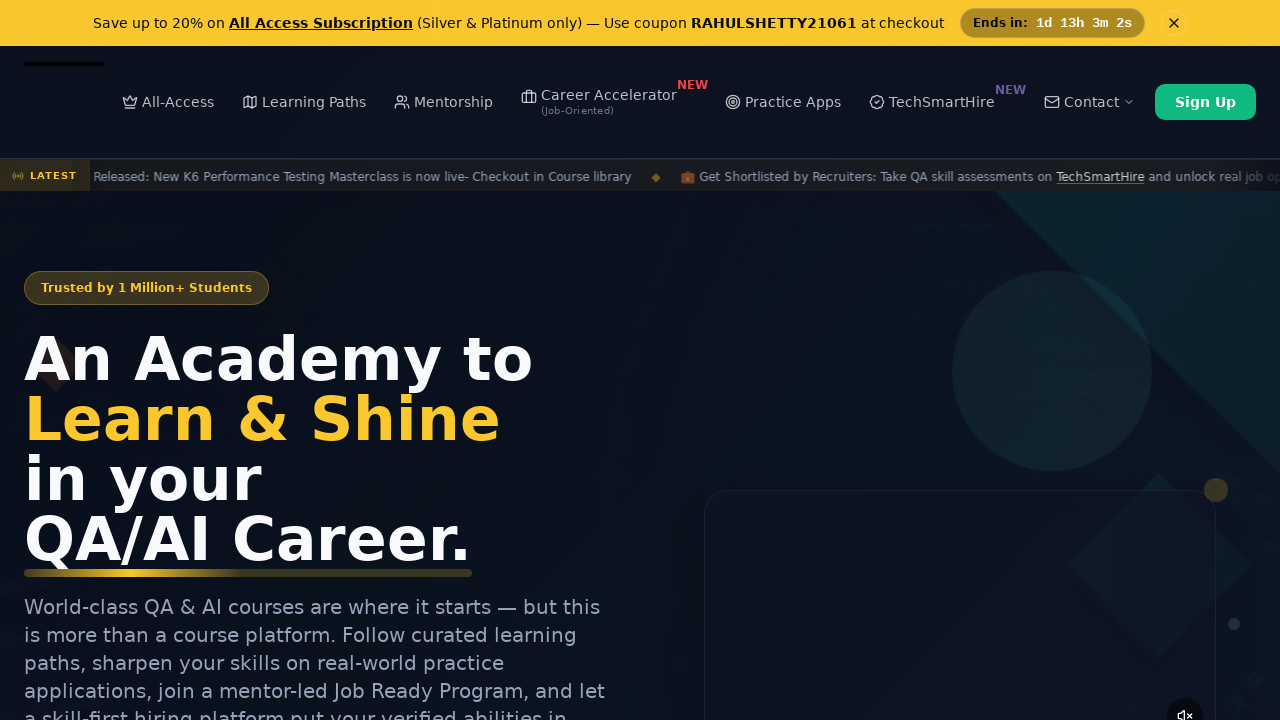

Located all course links
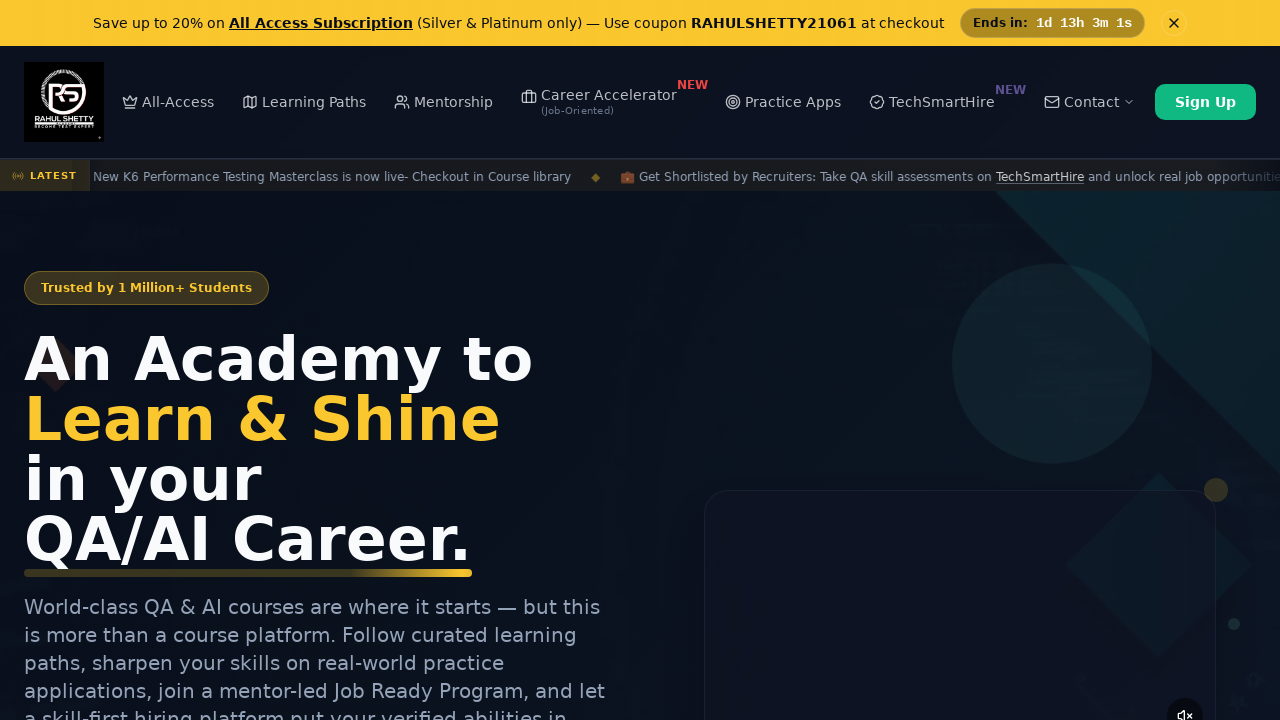

Extracted course name from second link: Playwright Testing
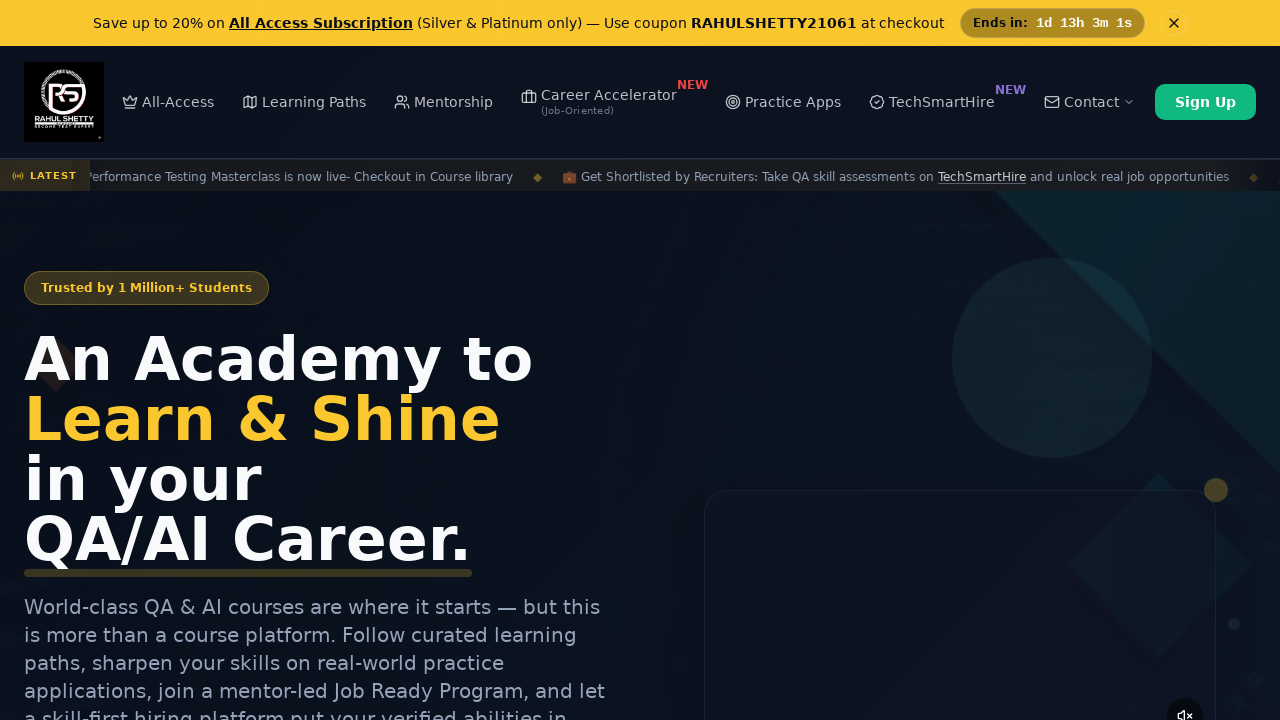

Switched back to original tab
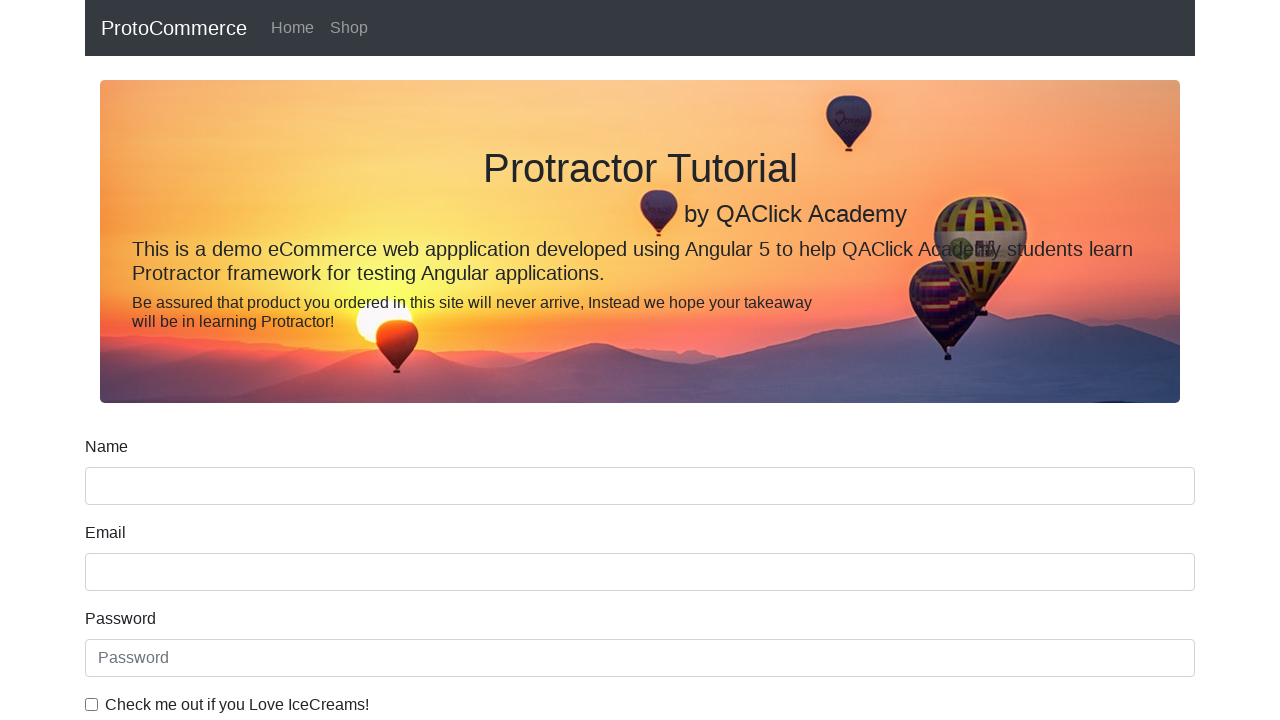

Entered course name 'Playwright Testing' into name field on input[name='name']
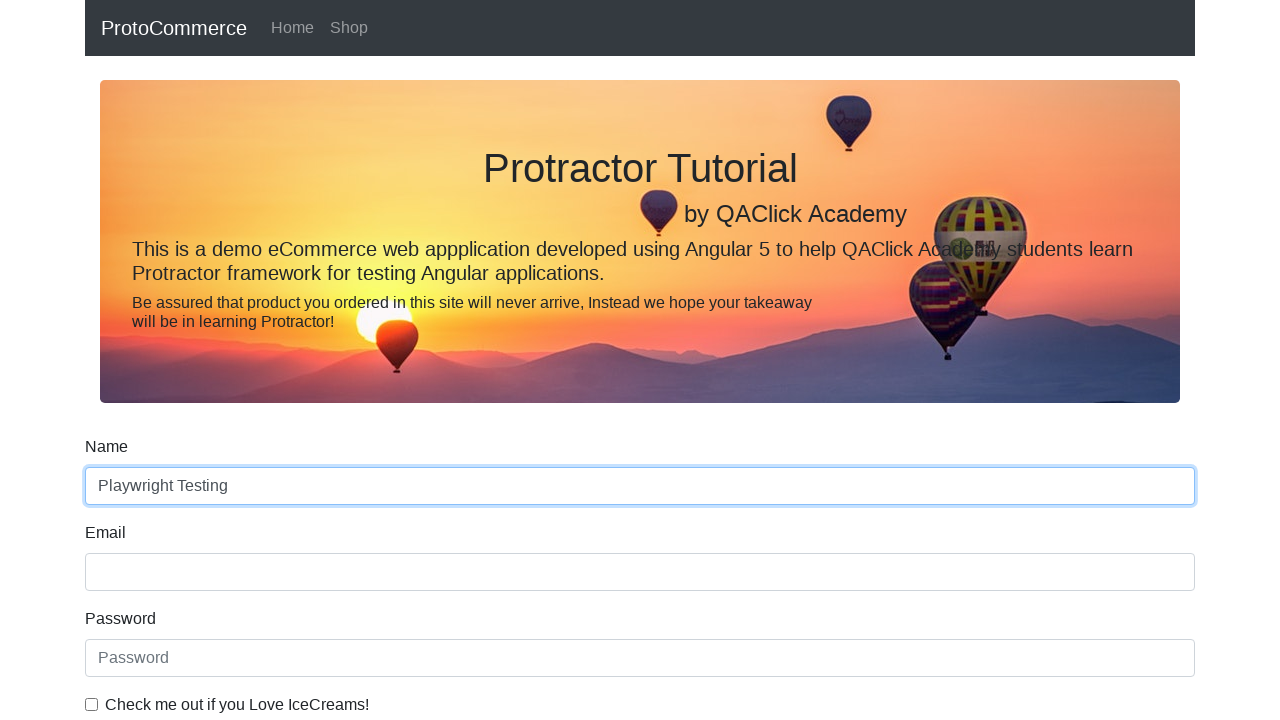

Closed the new tab
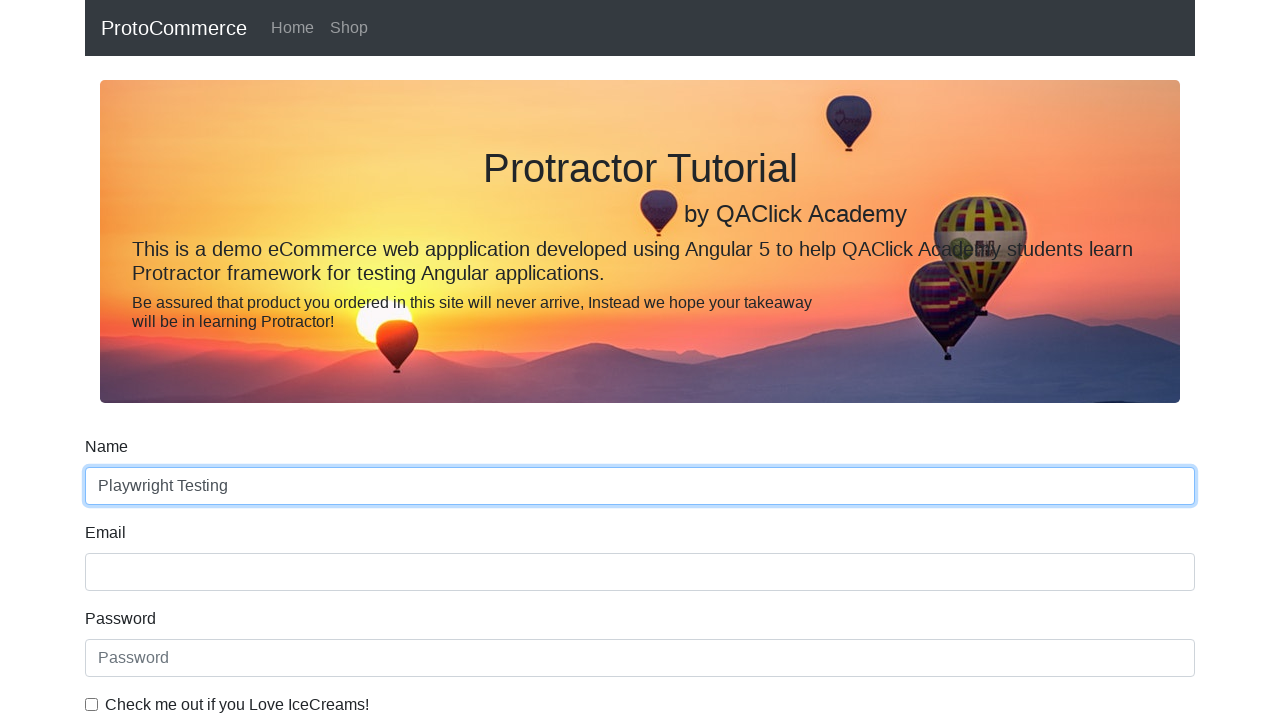

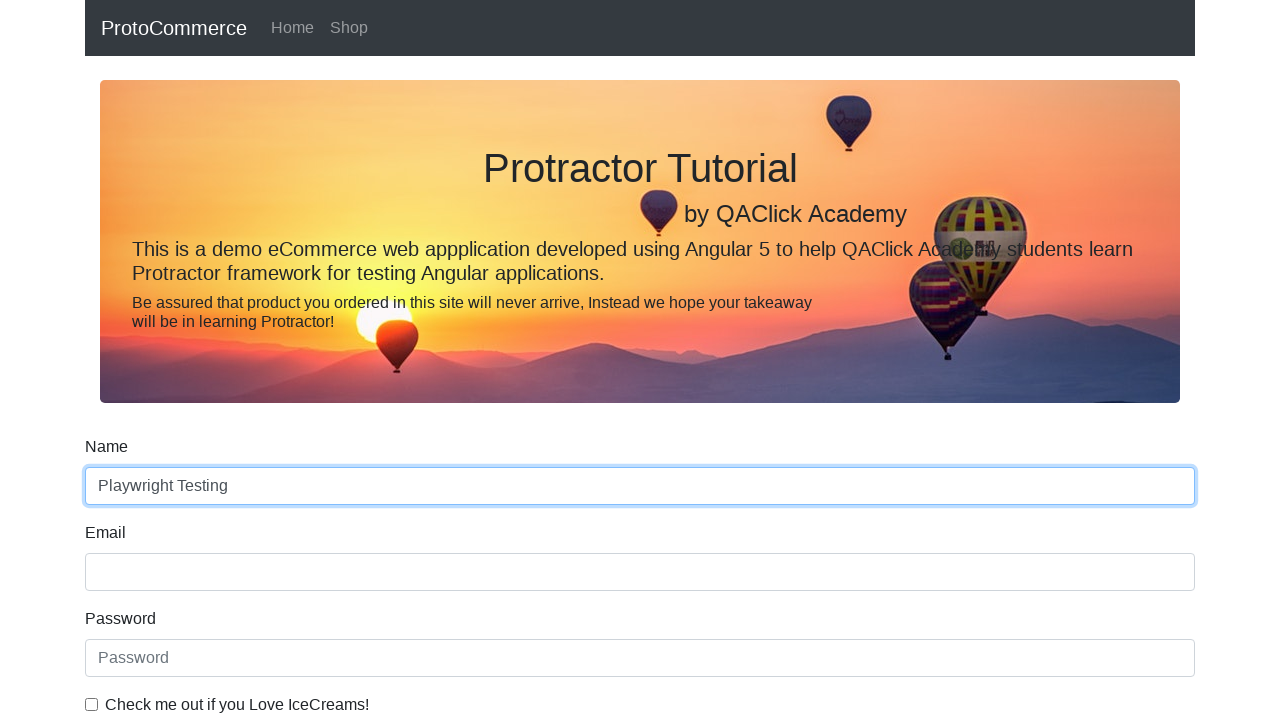